Tests the text box form on demoqa.com by filling in username, email, current address, and permanent address fields, then submitting and verifying the output displays the entered data correctly.

Starting URL: http://demoqa.com/text-box

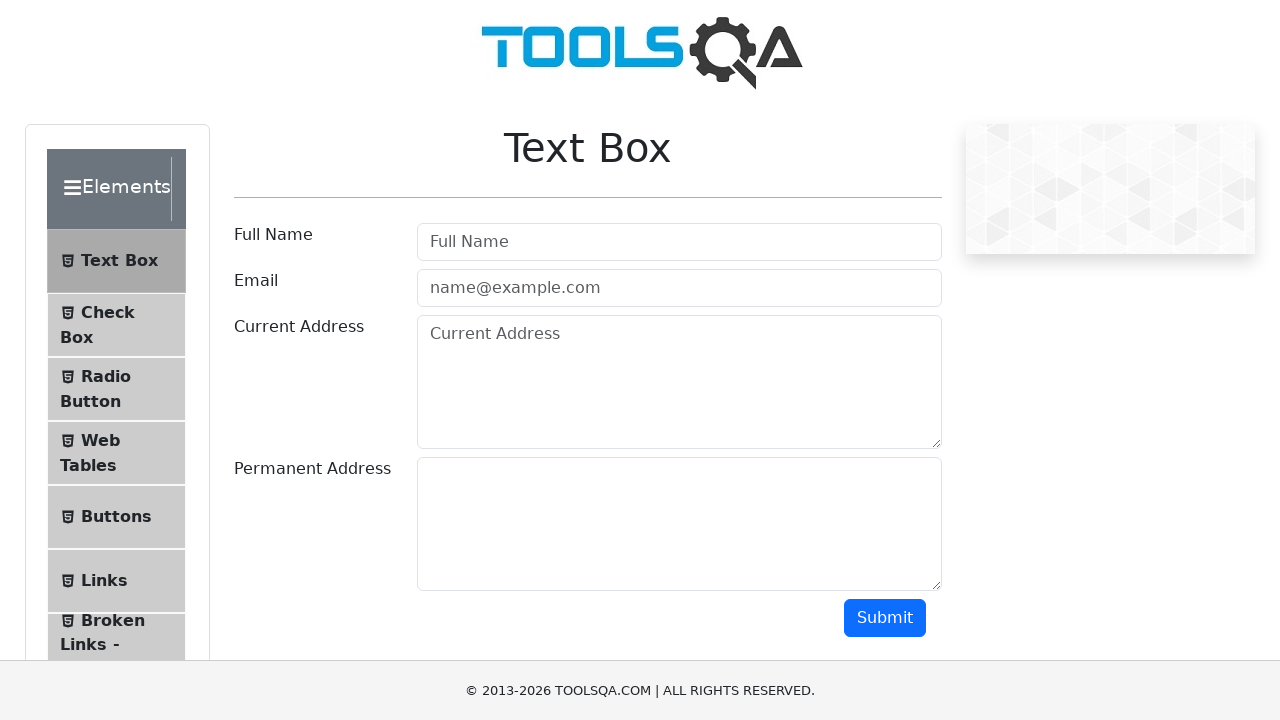

Filled username field with 'John Smith' on #userName
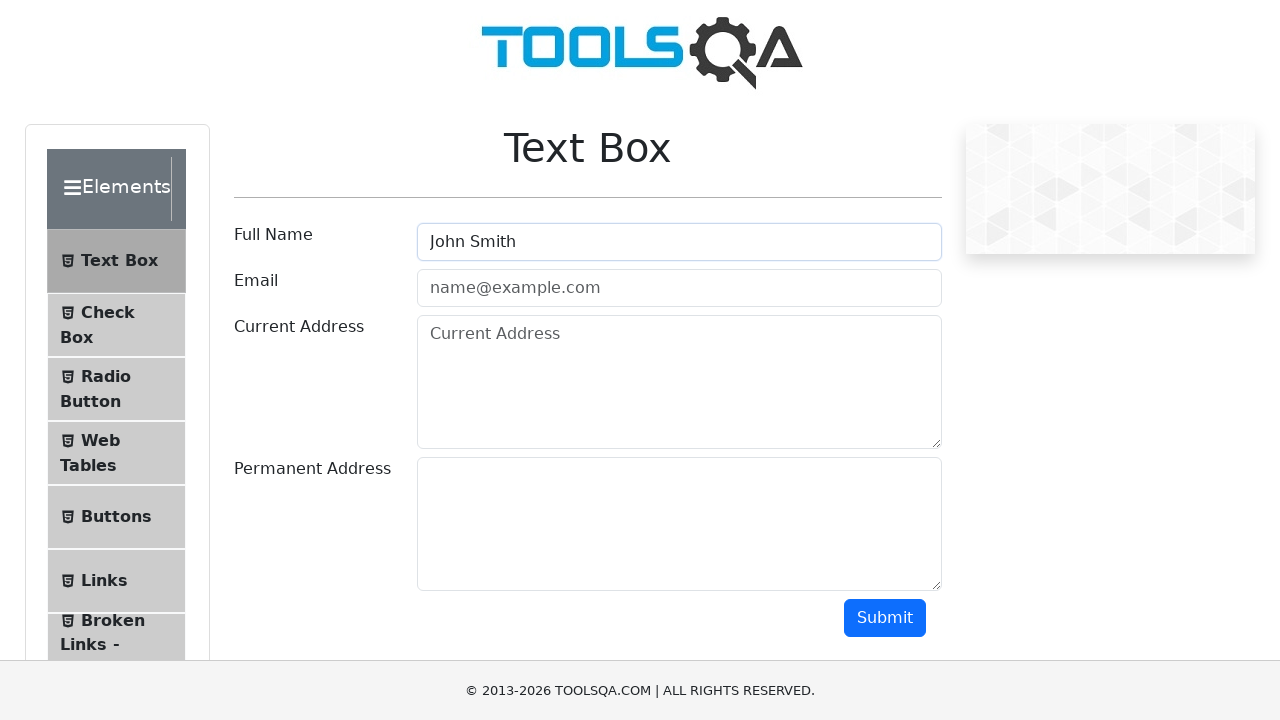

Filled email field with 'johnsmith@example.com' on #userEmail
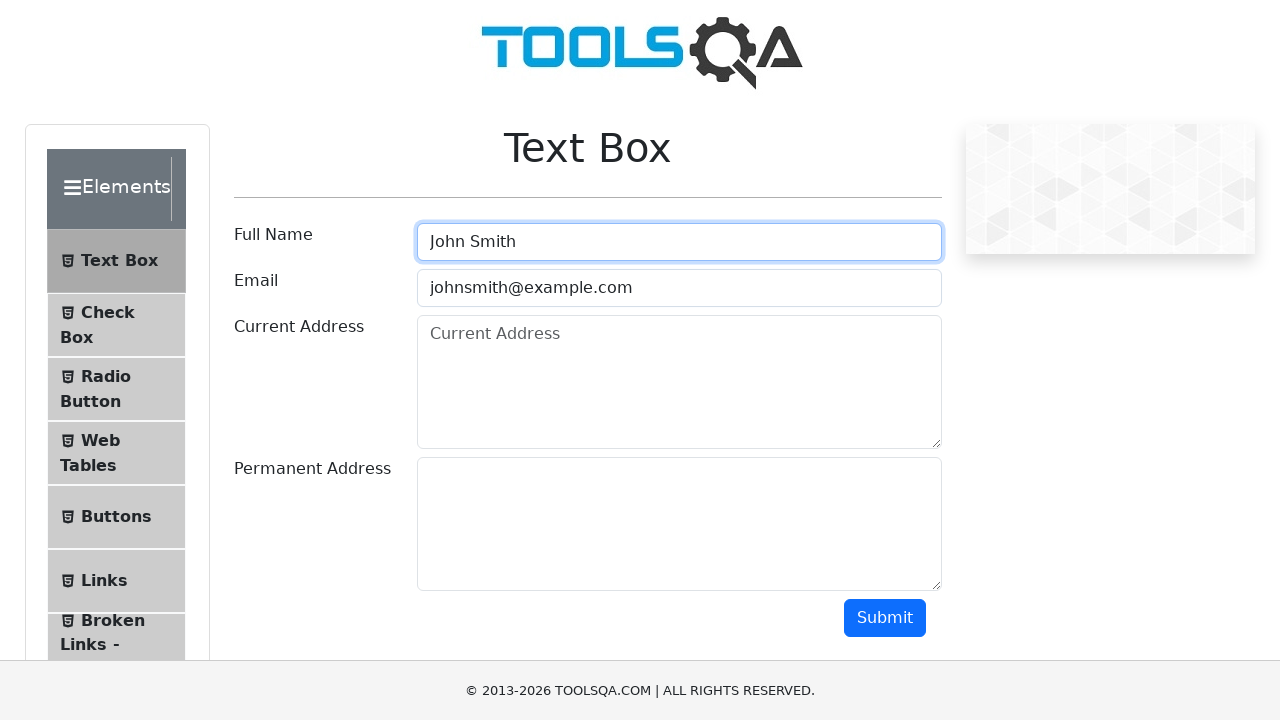

Filled current address field with '123 Main Street, New York, NY 10001' on #currentAddress
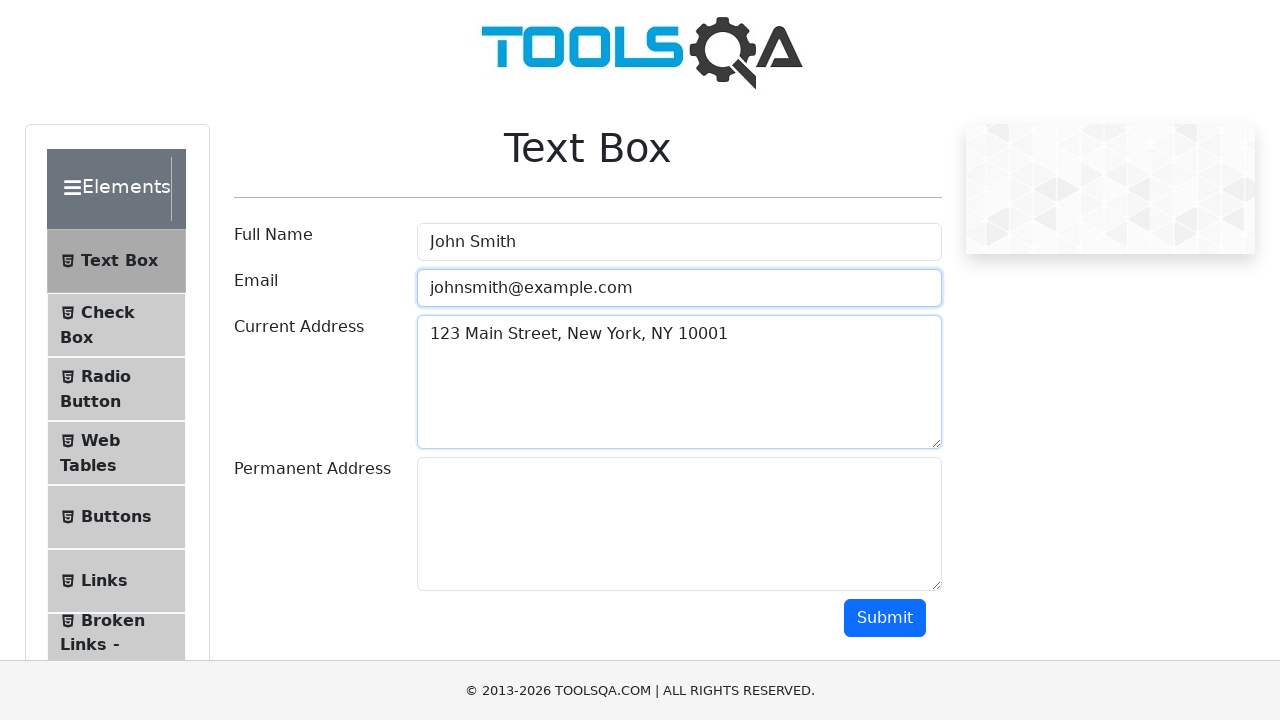

Filled permanent address field with '456 Oak Avenue, Los Angeles, CA 90001' on #permanentAddress
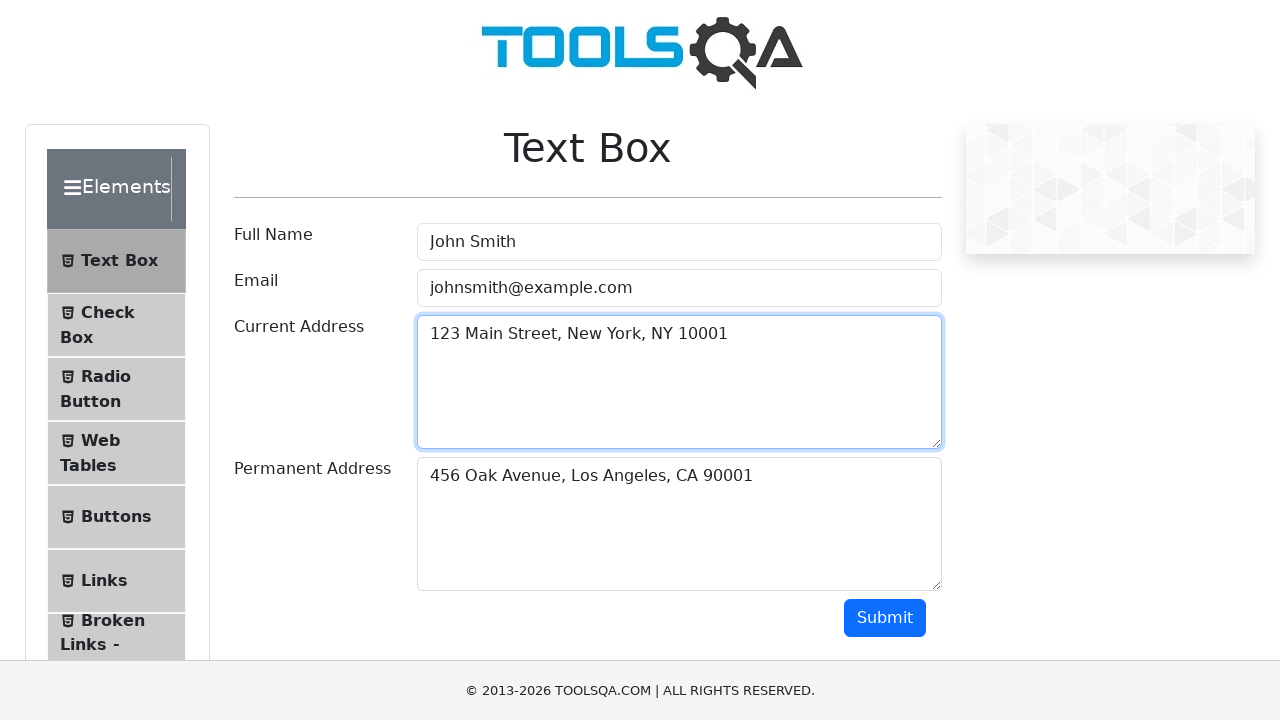

Clicked submit button to submit form at (885, 618) on #submit
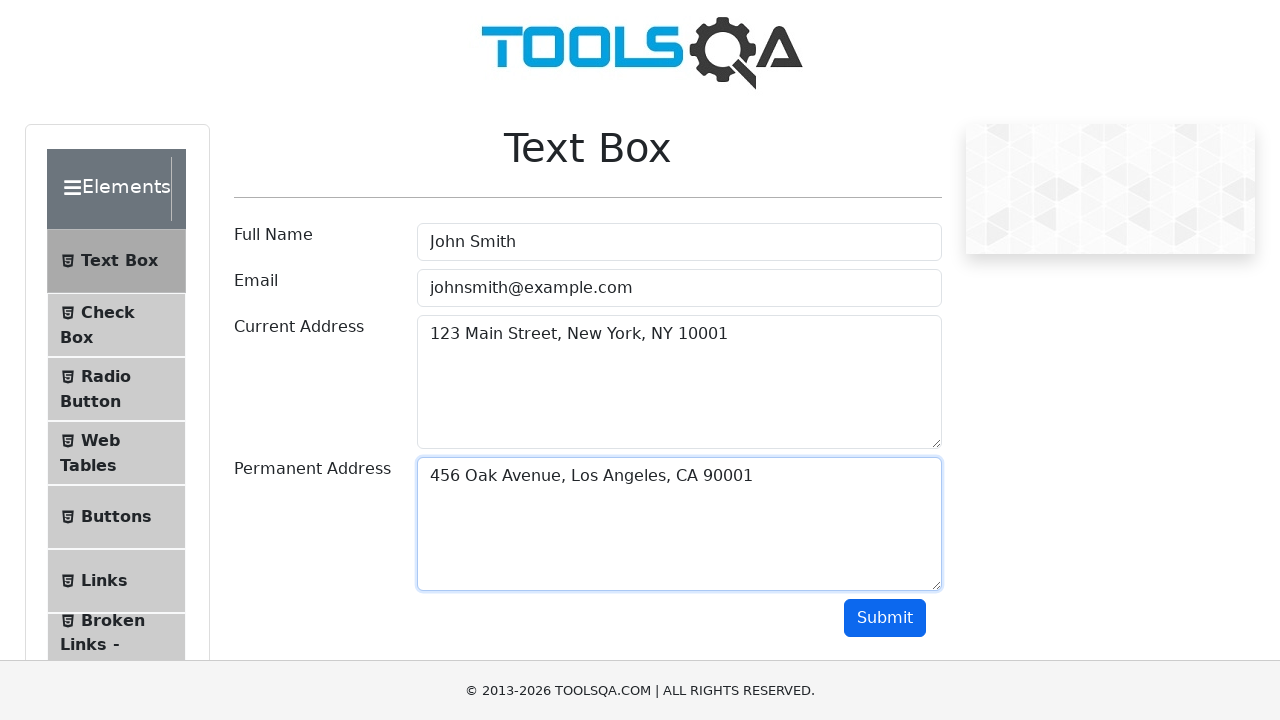

Output section loaded and became visible
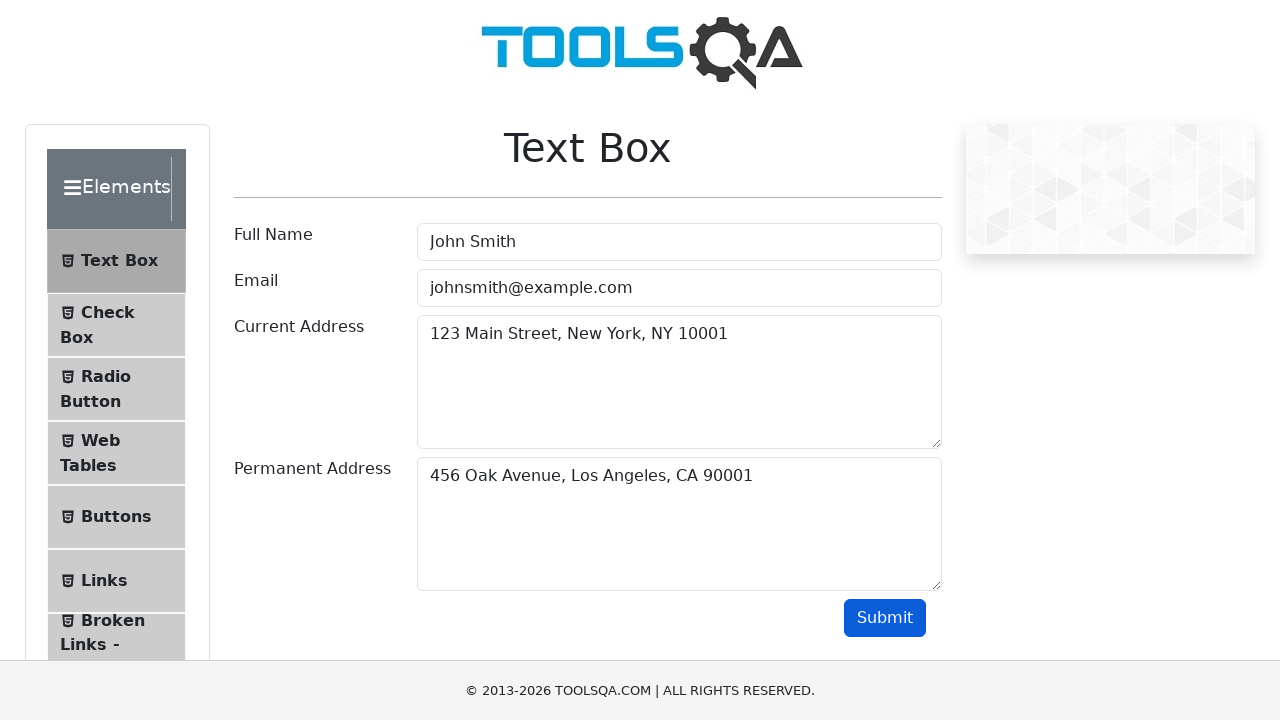

Name output field is visible and ready for verification
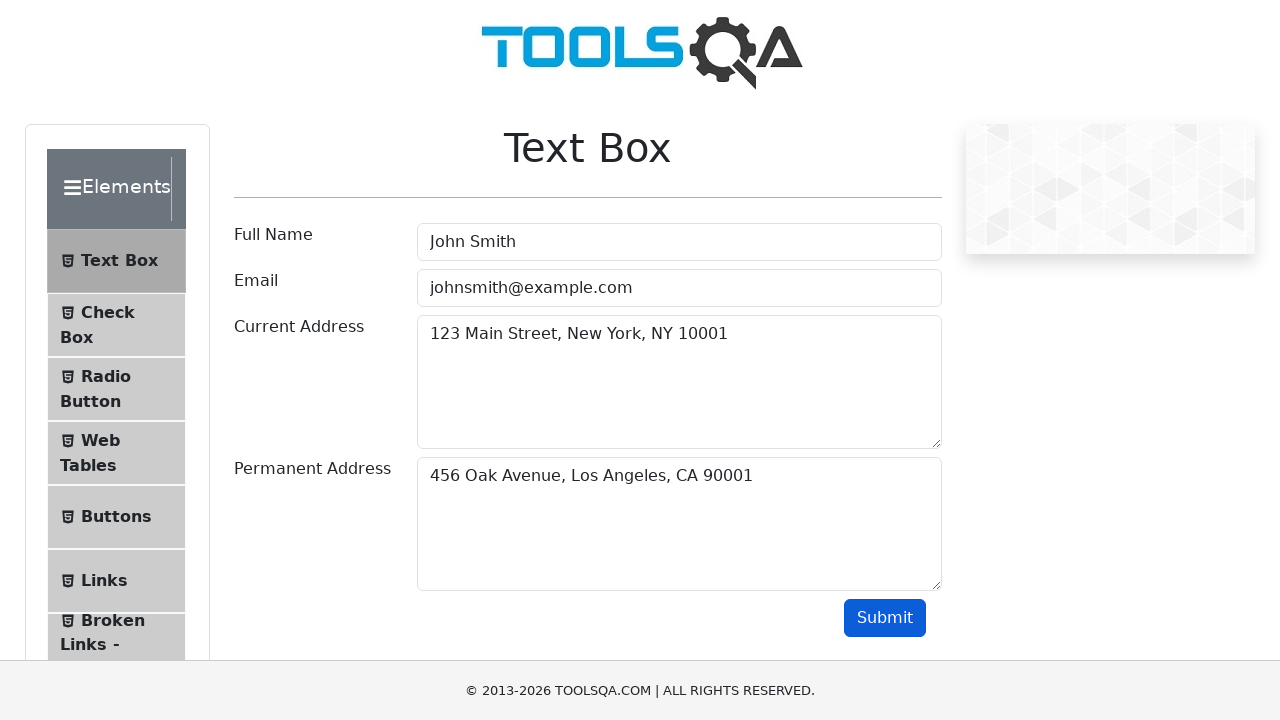

Email output field is visible and ready for verification
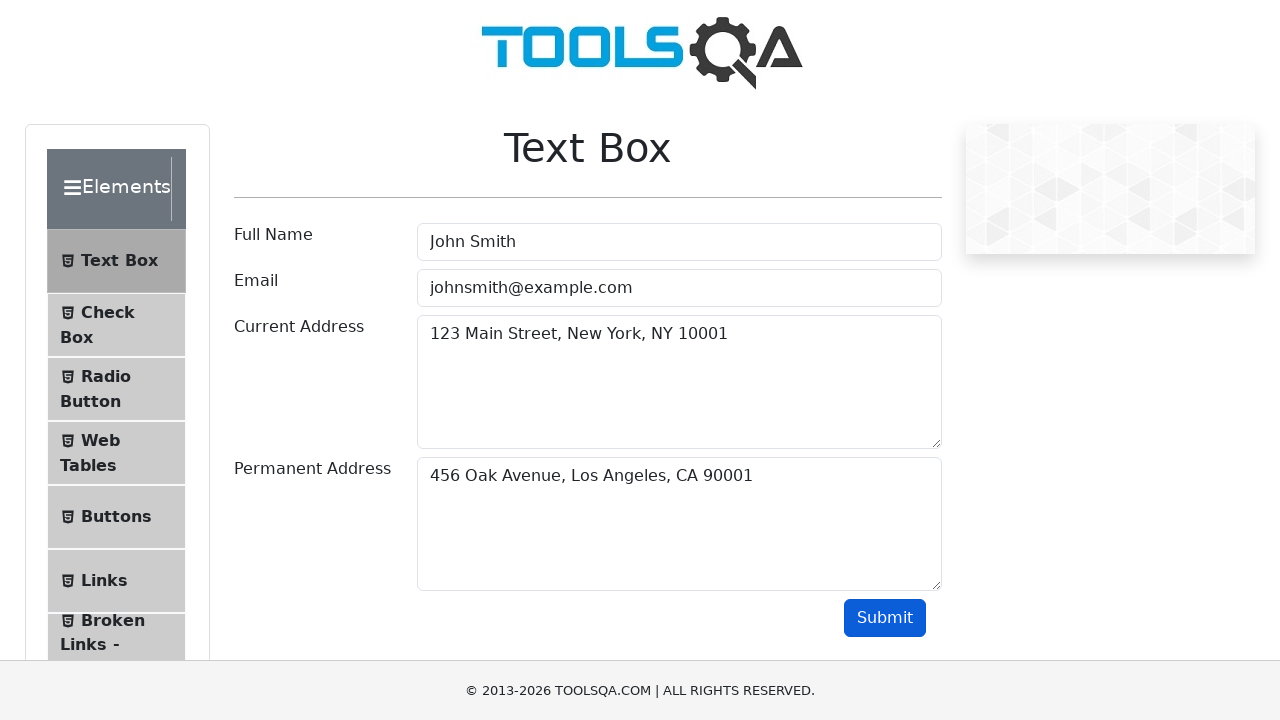

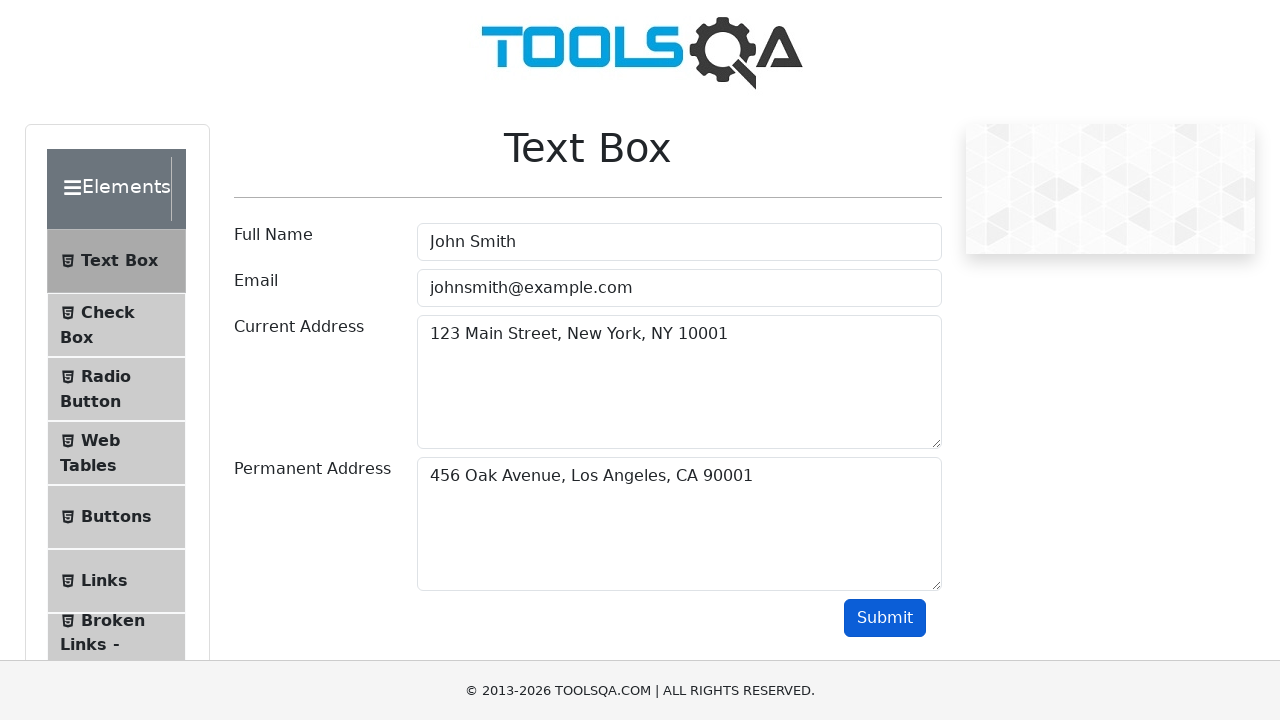